Tests a registration form by filling out required fields (first name, last name, email, phone, address) and submitting the form, then verifies successful registration message appears.

Starting URL: http://suninjuly.github.io/registration1.html

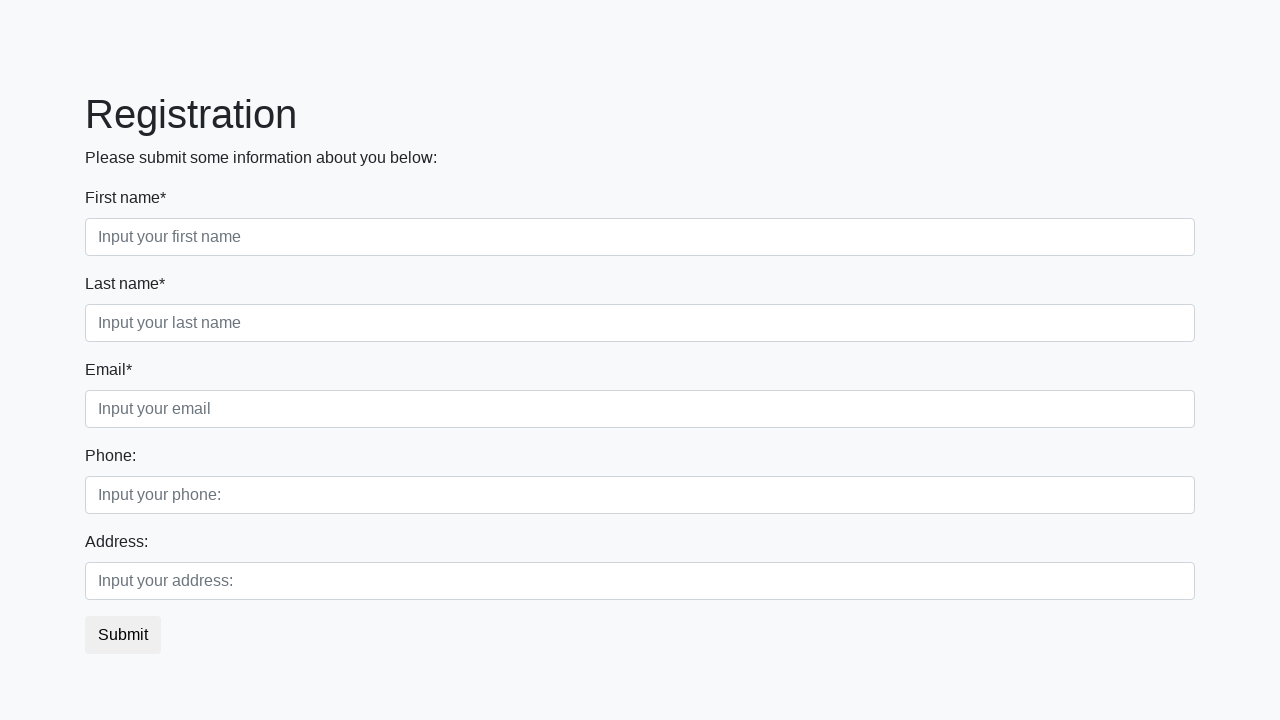

Filled first name field with 'Ivan' on input[placeholder="Input your first name"]
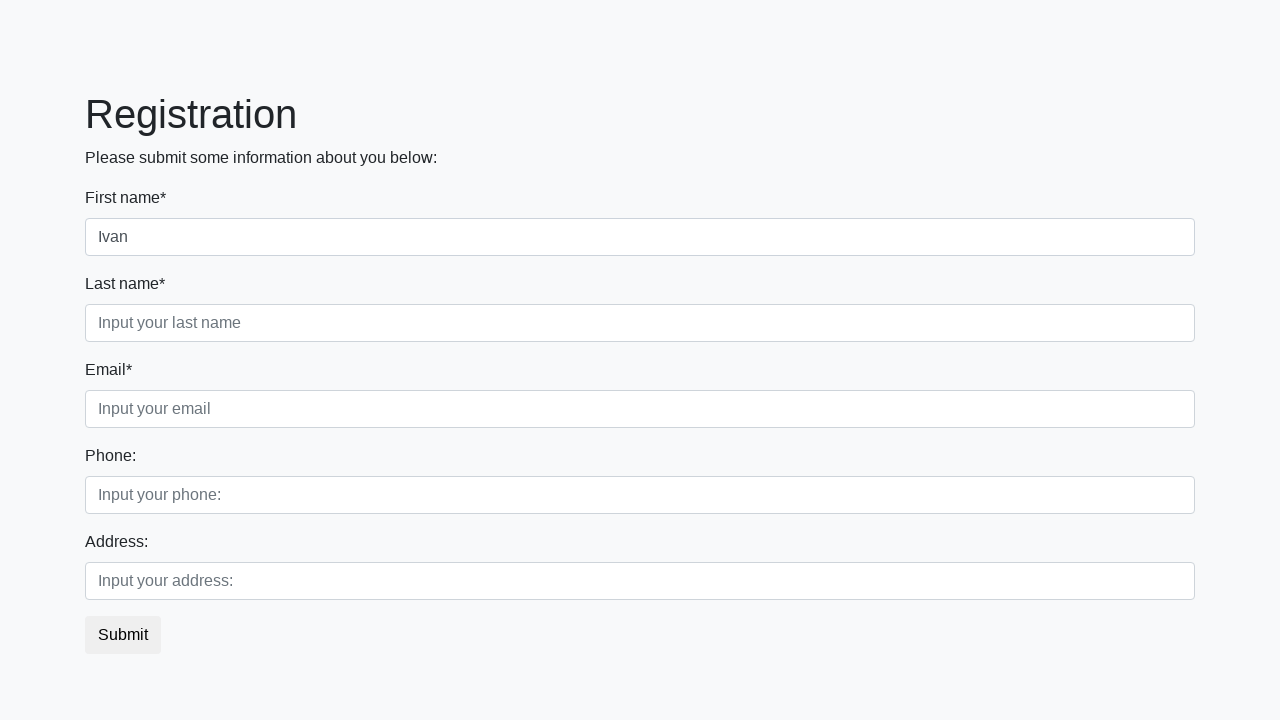

Filled last name field with 'Petrov' on input[placeholder="Input your last name"]
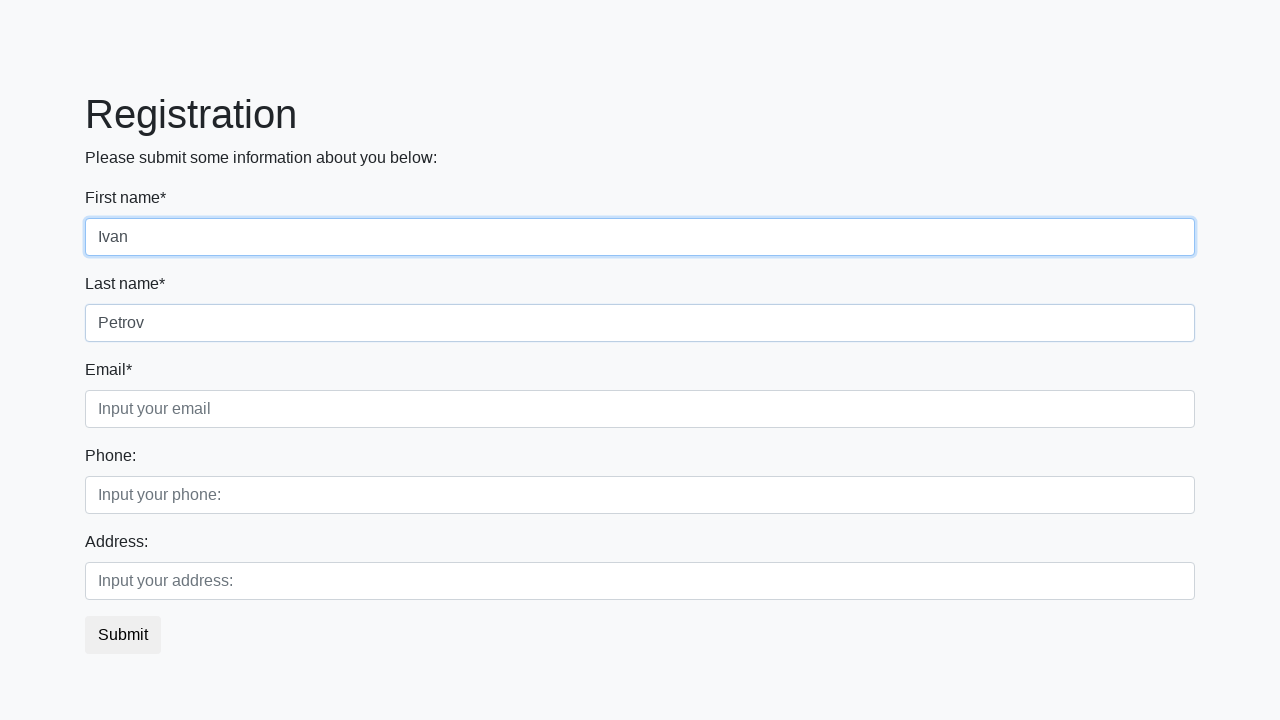

Filled email field with 'testuser@example.ru' on input[placeholder="Input your email"]
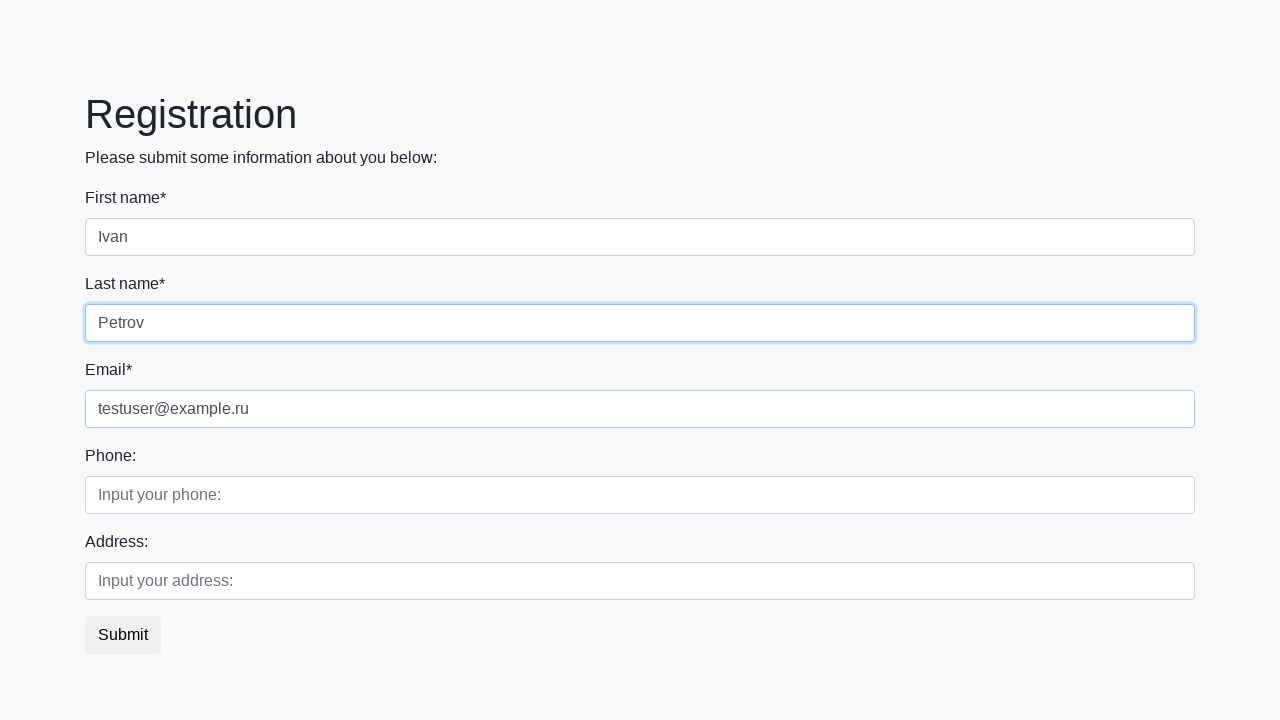

Filled phone field with '9031234567' on input[placeholder="Input your phone:"]
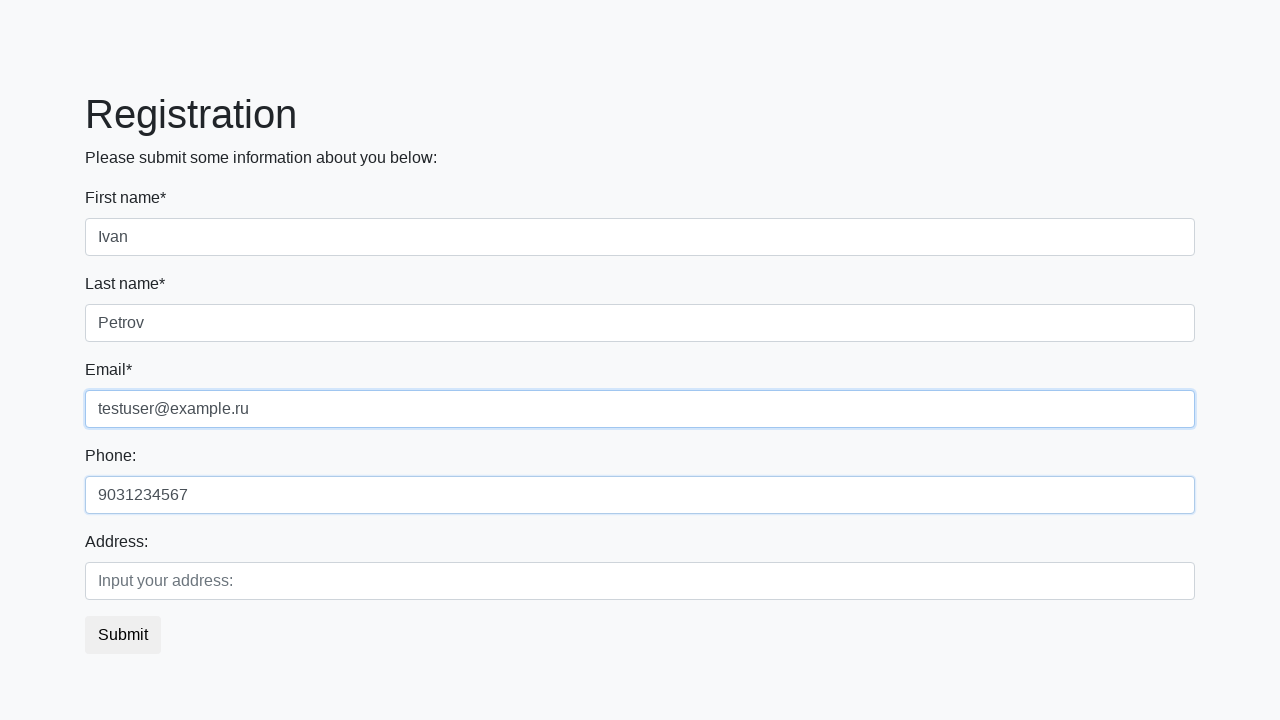

Filled address field with 'Hodgepodge street' on input[placeholder="Input your address:"]
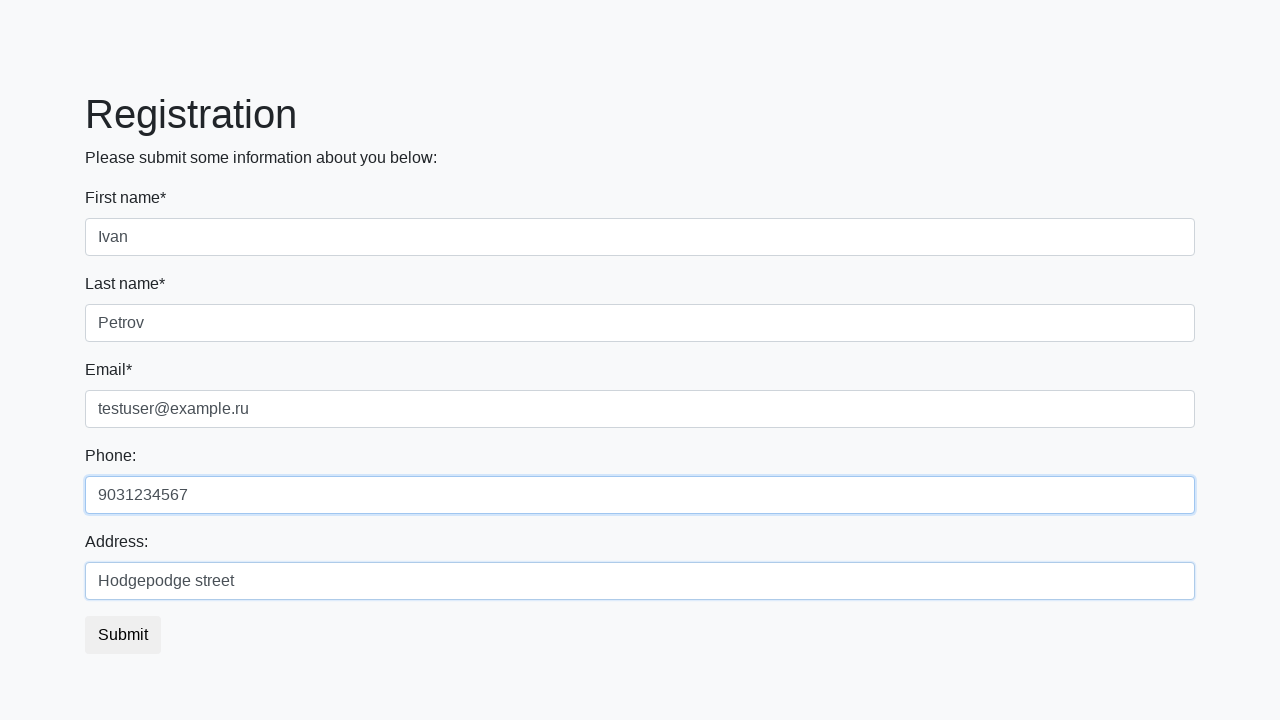

Clicked submit button to register at (123, 635) on button.btn
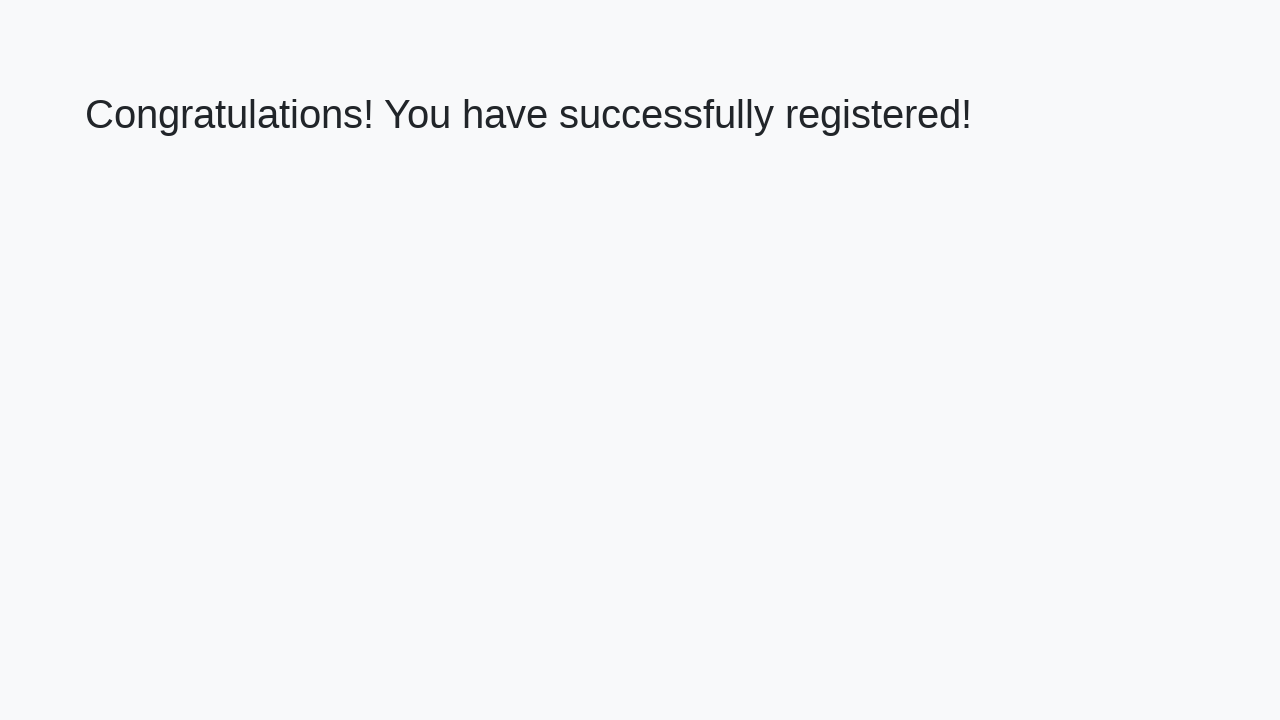

Success message appeared - registration completed
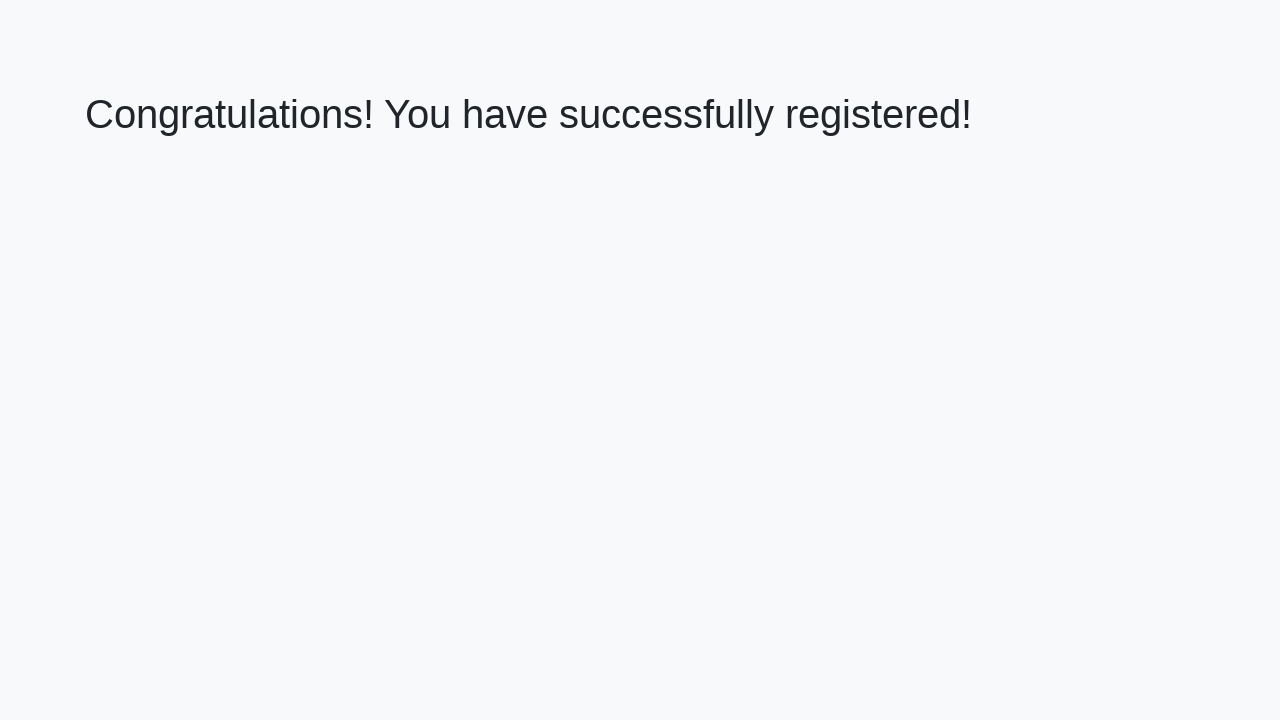

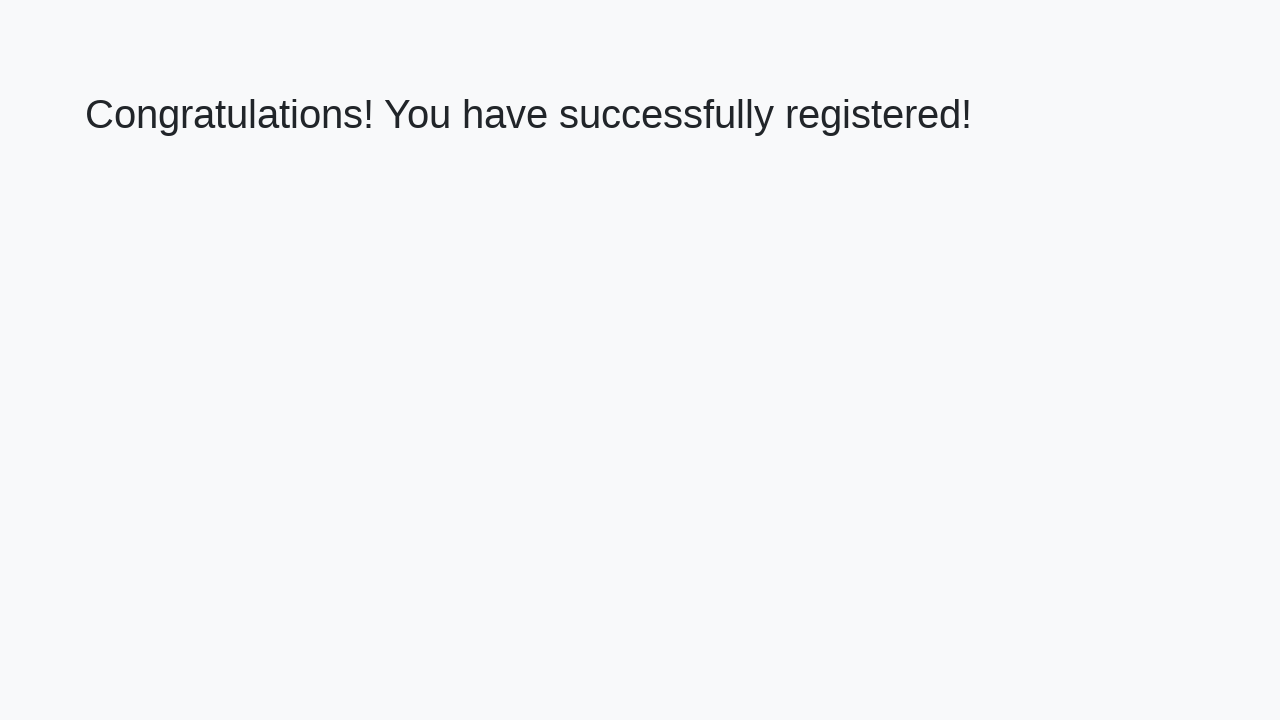